Navigates to a demo login page and maximizes the browser window

Starting URL: http://executeautomation.com/demosite/Login.html

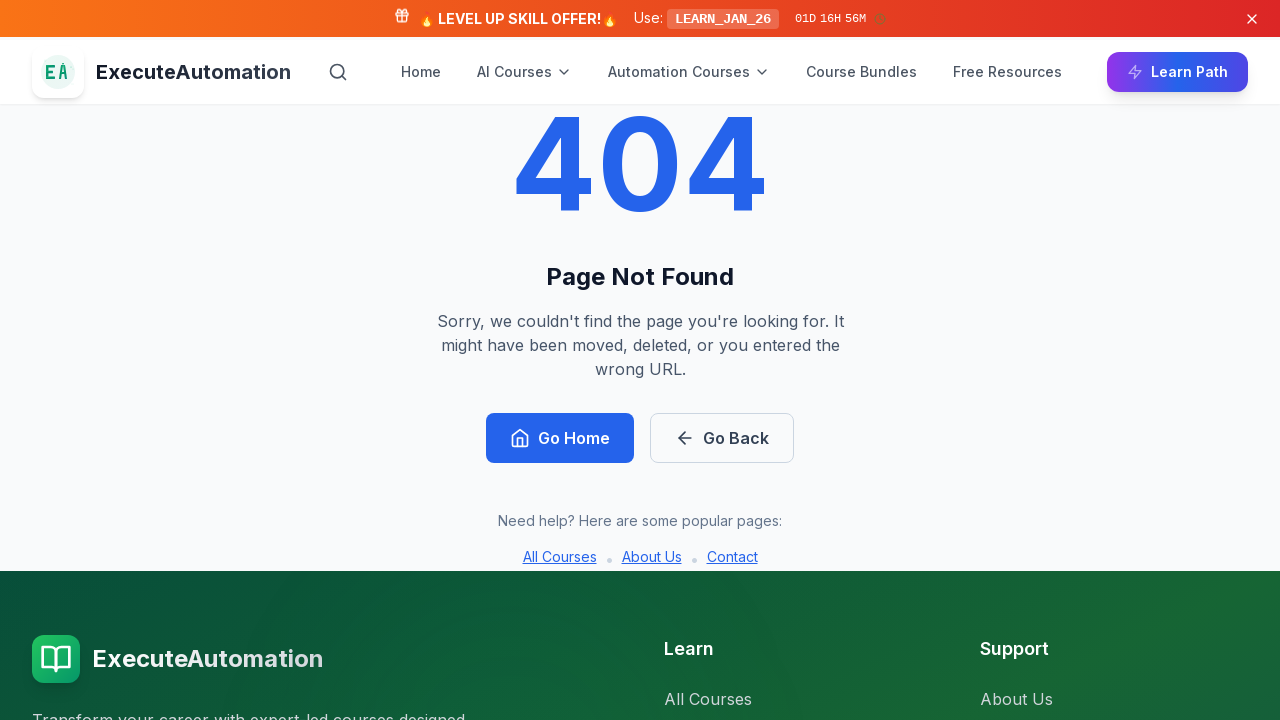

Waited for page to reach domcontentloaded state at http://executeautomation.com/demosite/Login.html
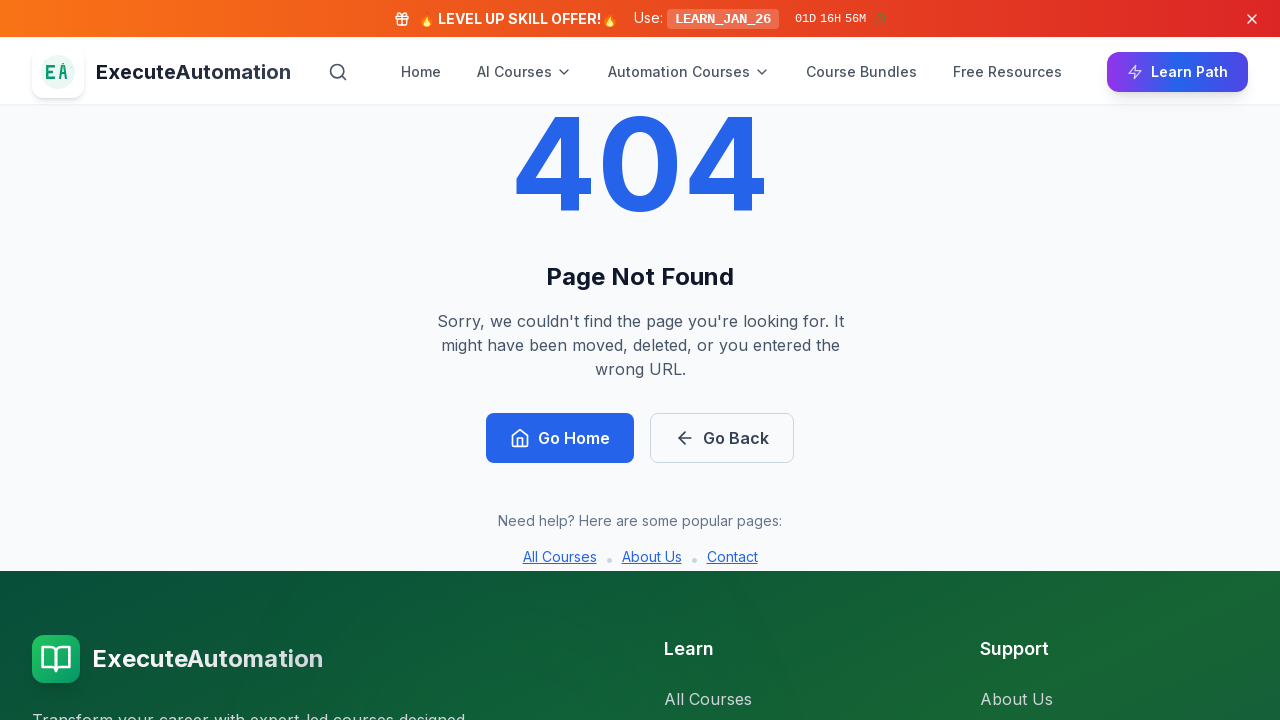

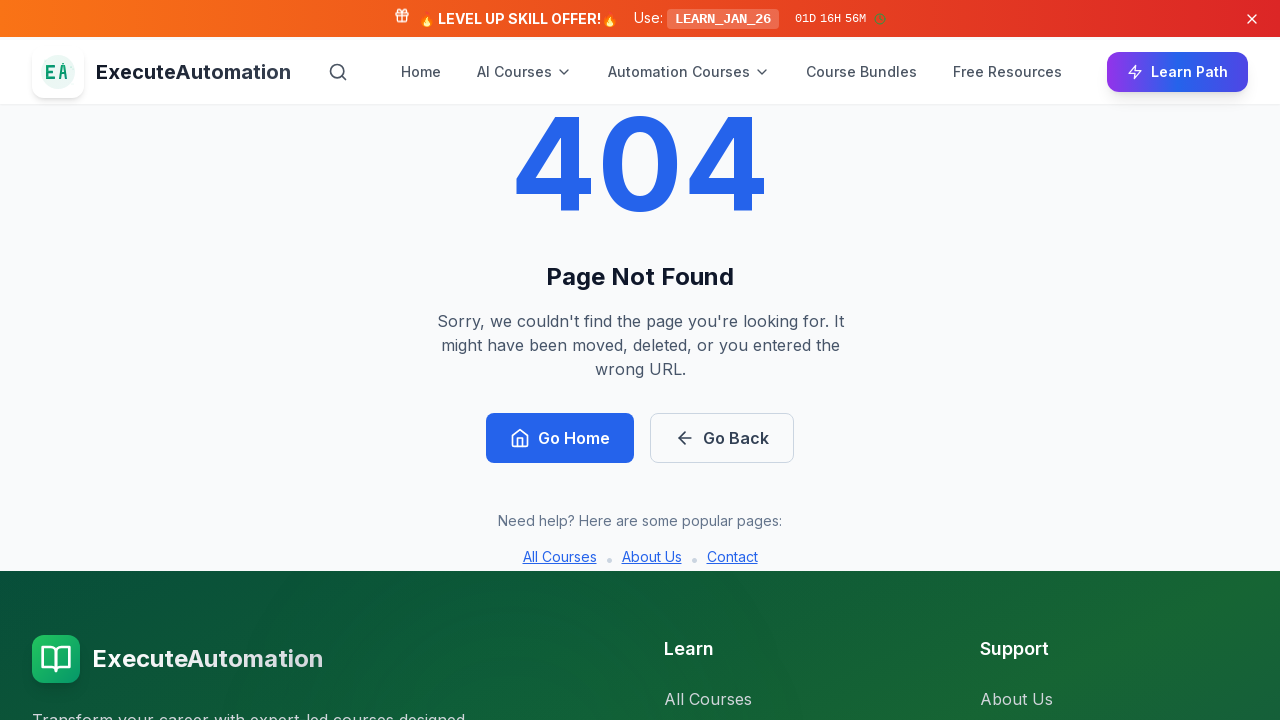